Simple test that prints a message

Starting URL: https://opensource-demo.orangehrmlive.com/web/index.php/auth/login

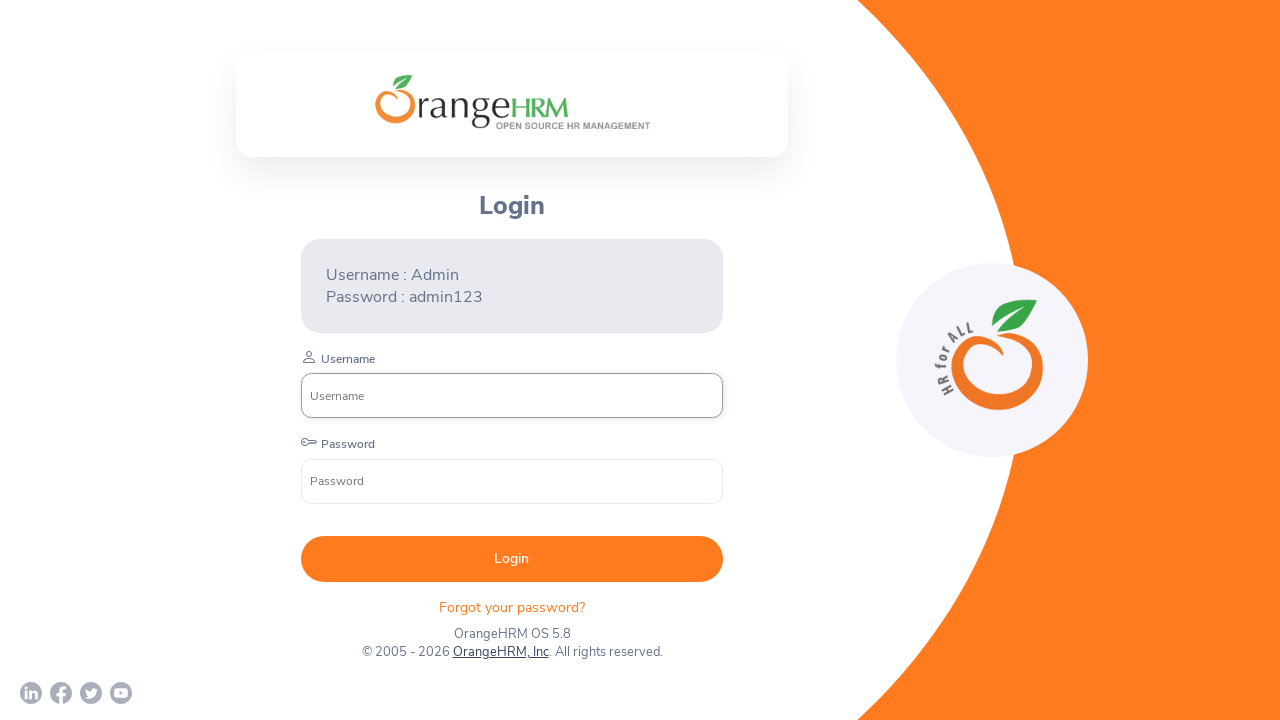

Printed test message 'Test2'
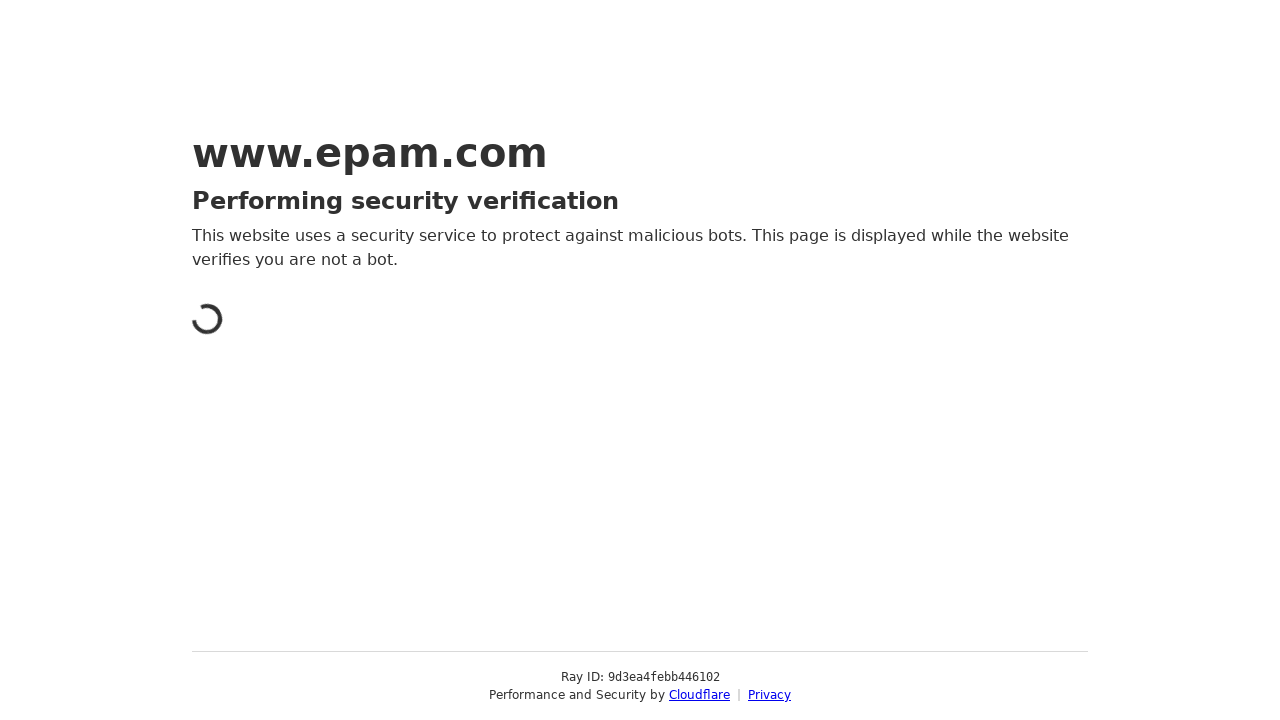

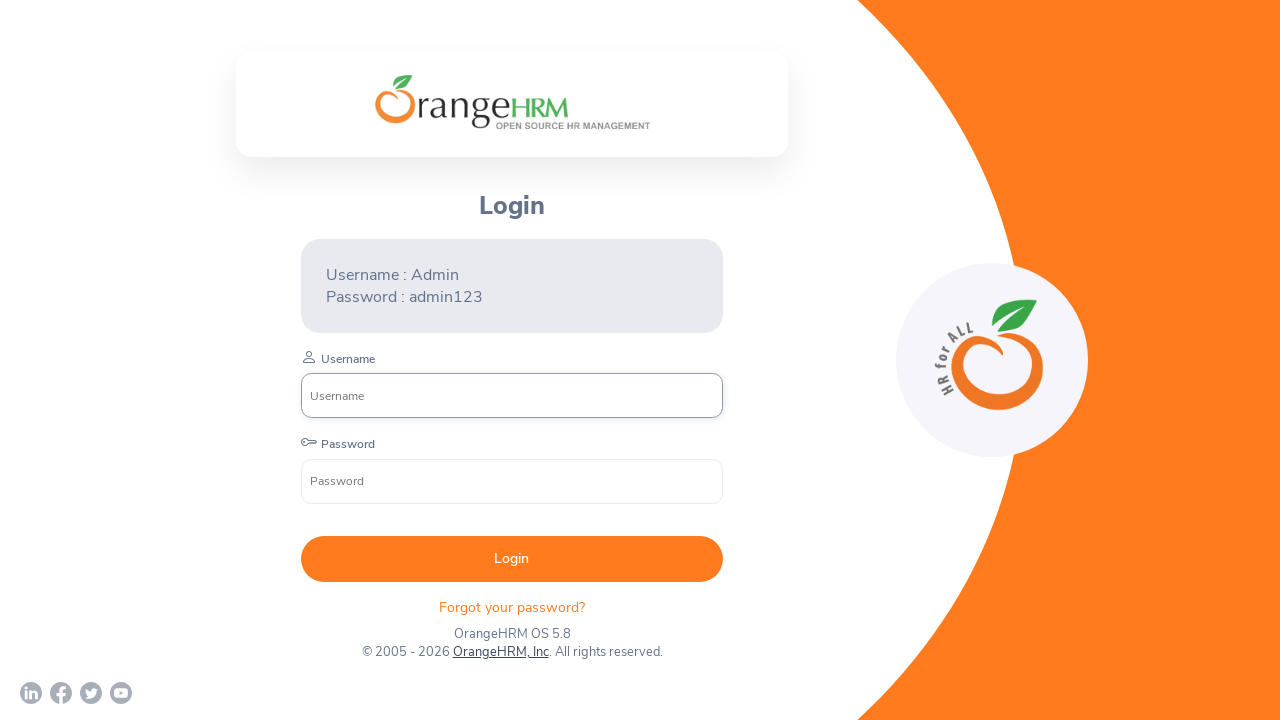